Solves a math captcha by calculating a formula based on a value from the page, filling the answer, selecting checkboxes/radio buttons, and submitting the form

Starting URL: http://suninjuly.github.io/math.html

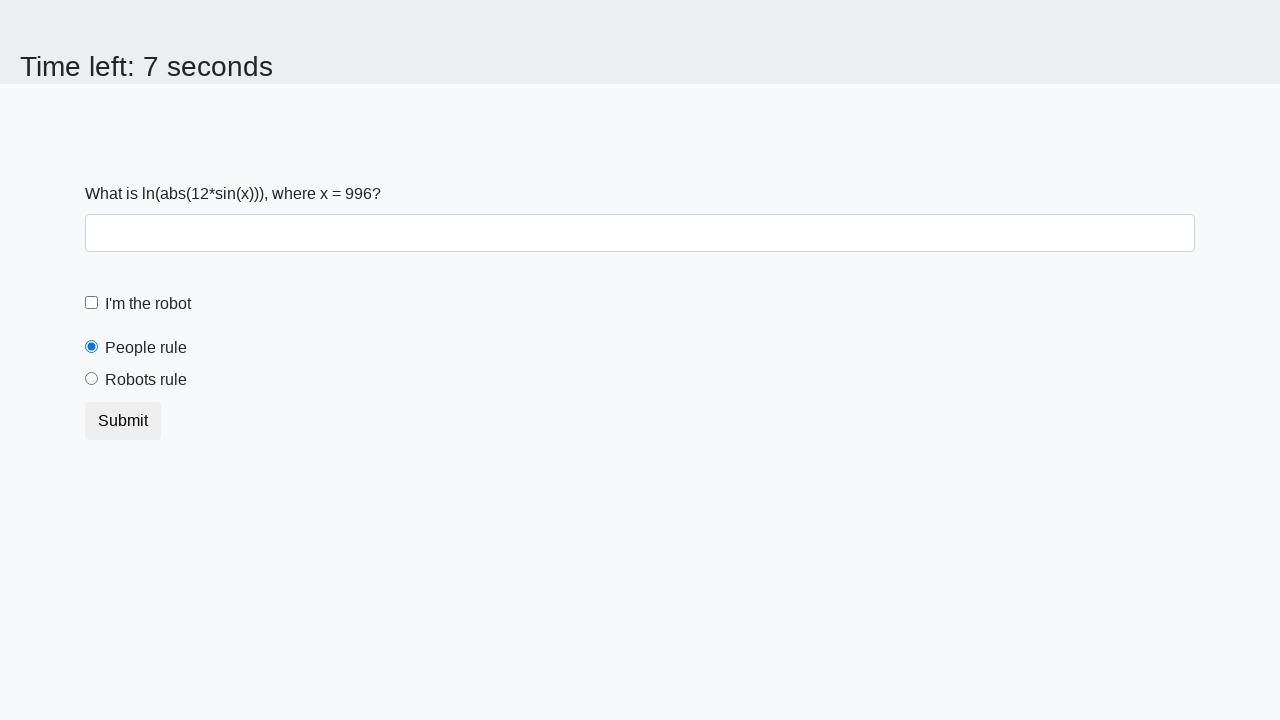

Located the input value element
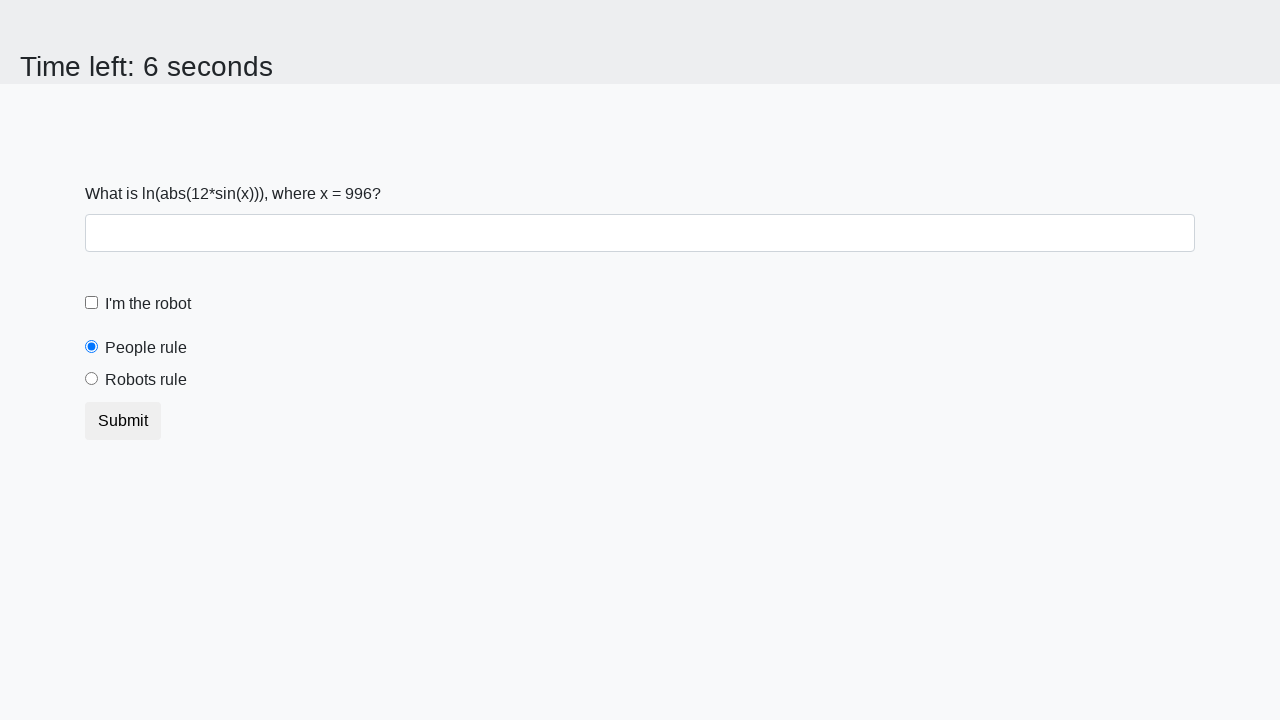

Extracted value from page: 996
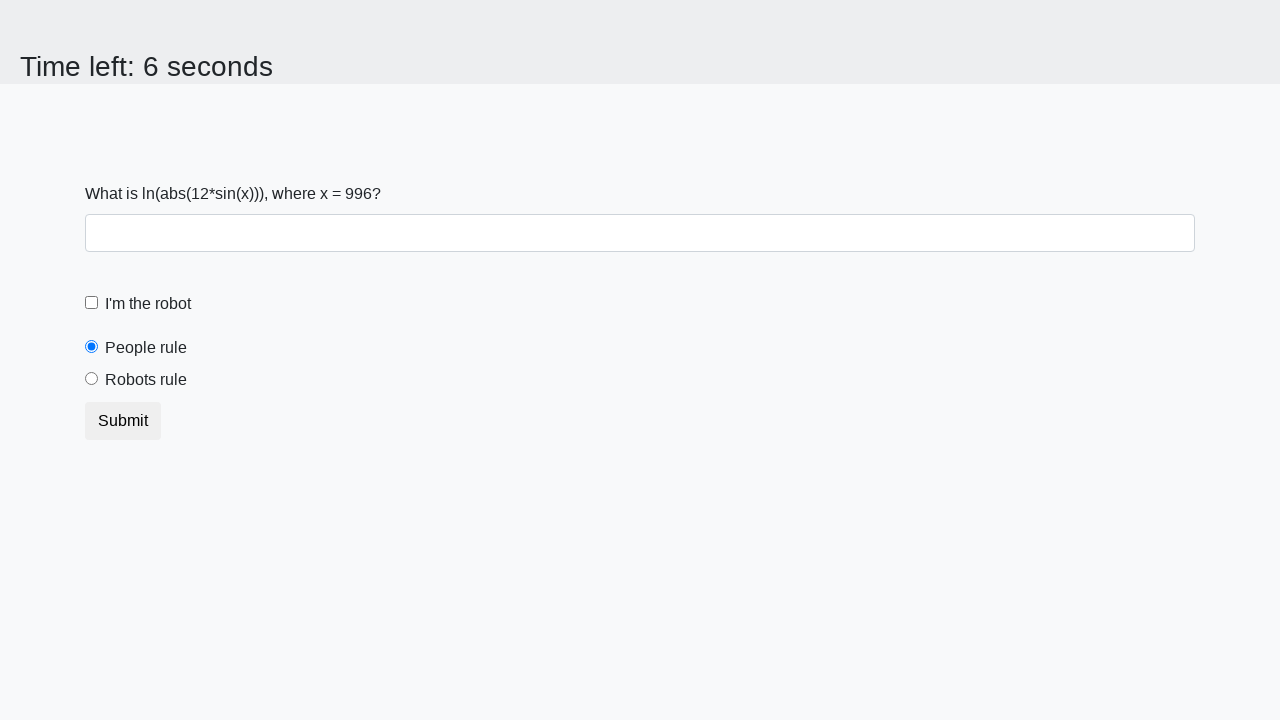

Calculated formula result: 0.3209928928968944
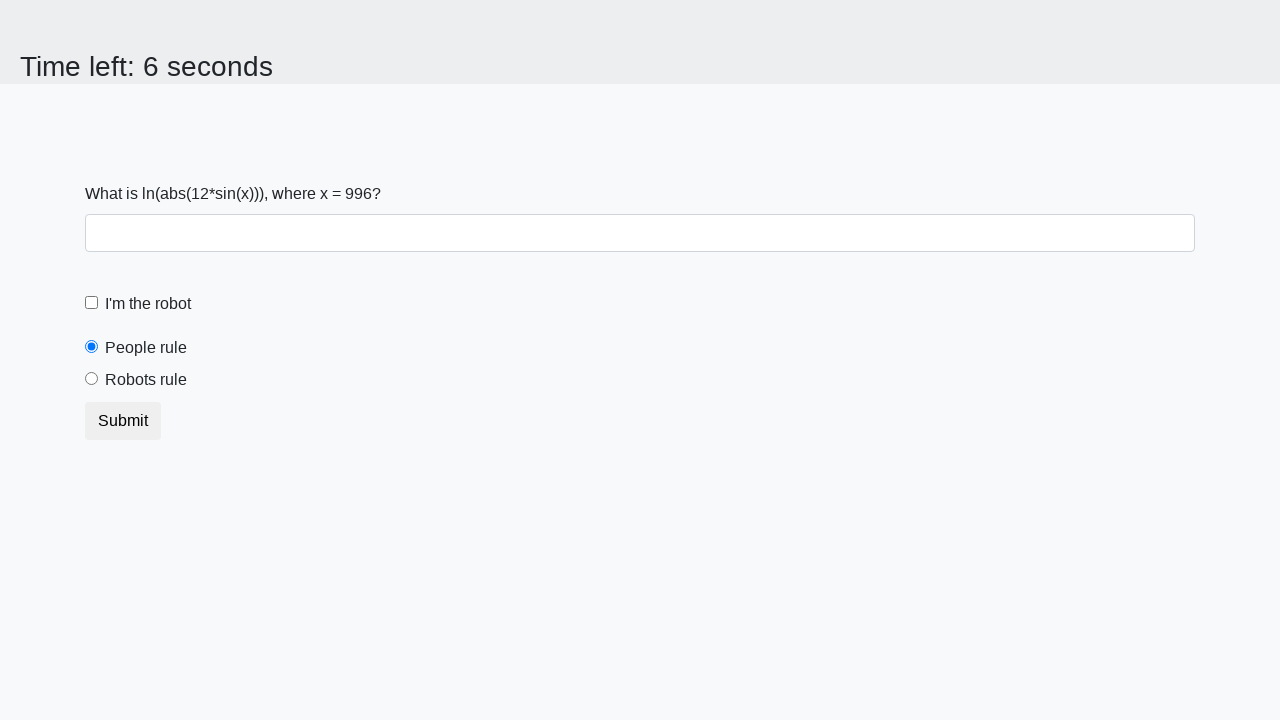

Filled answer field with calculated value: 0.3209928928968944 on .form-control
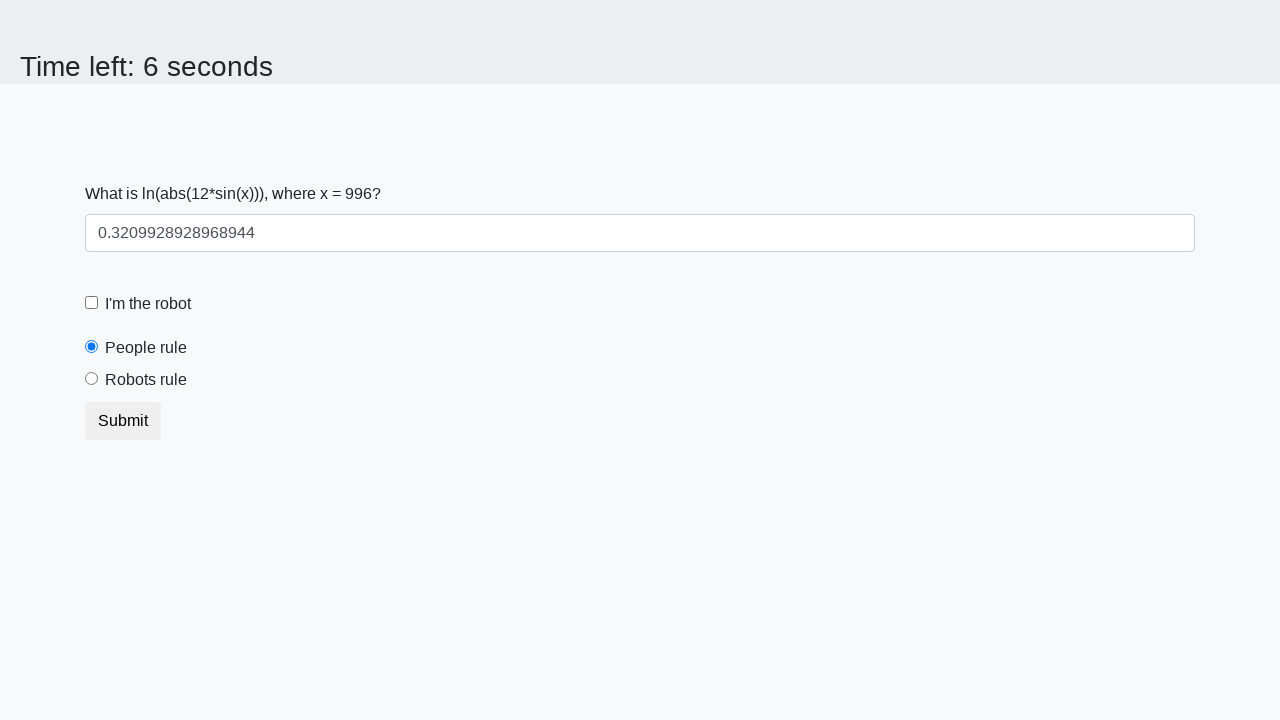

Clicked the robot checkbox at (148, 304) on [for='robotCheckbox']
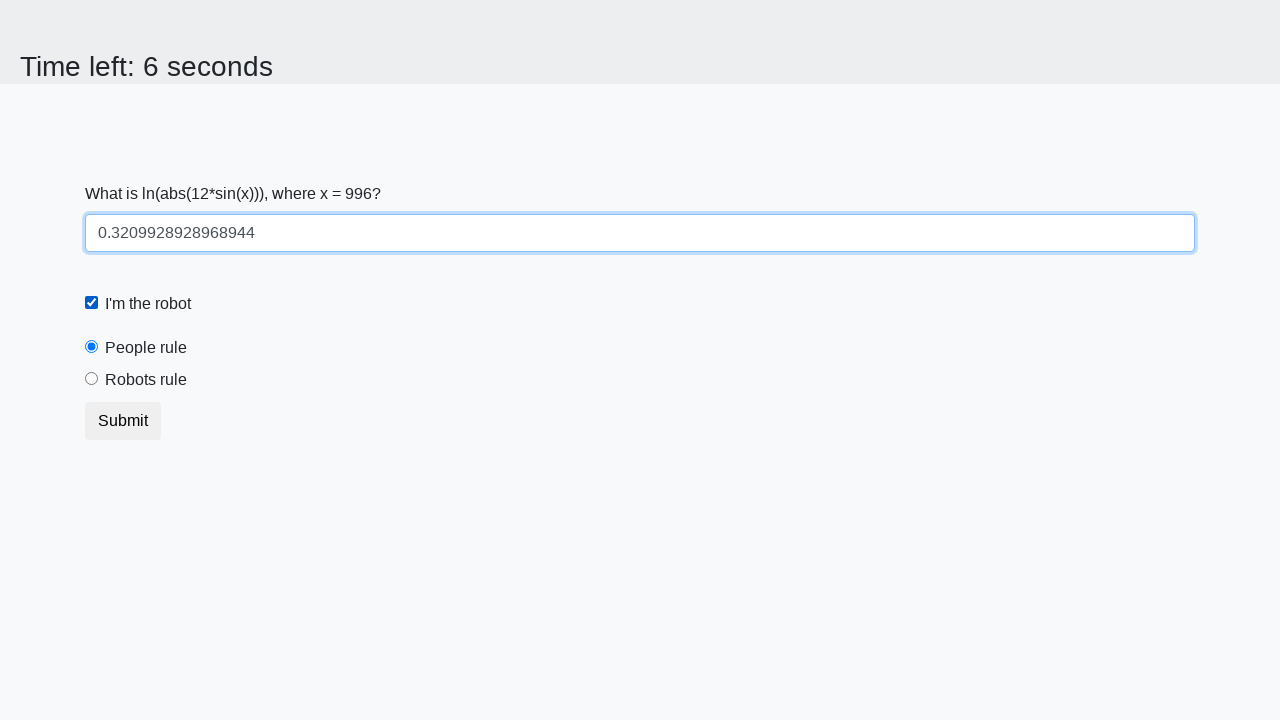

Selected the robots rule radio button at (92, 379) on #robotsRule
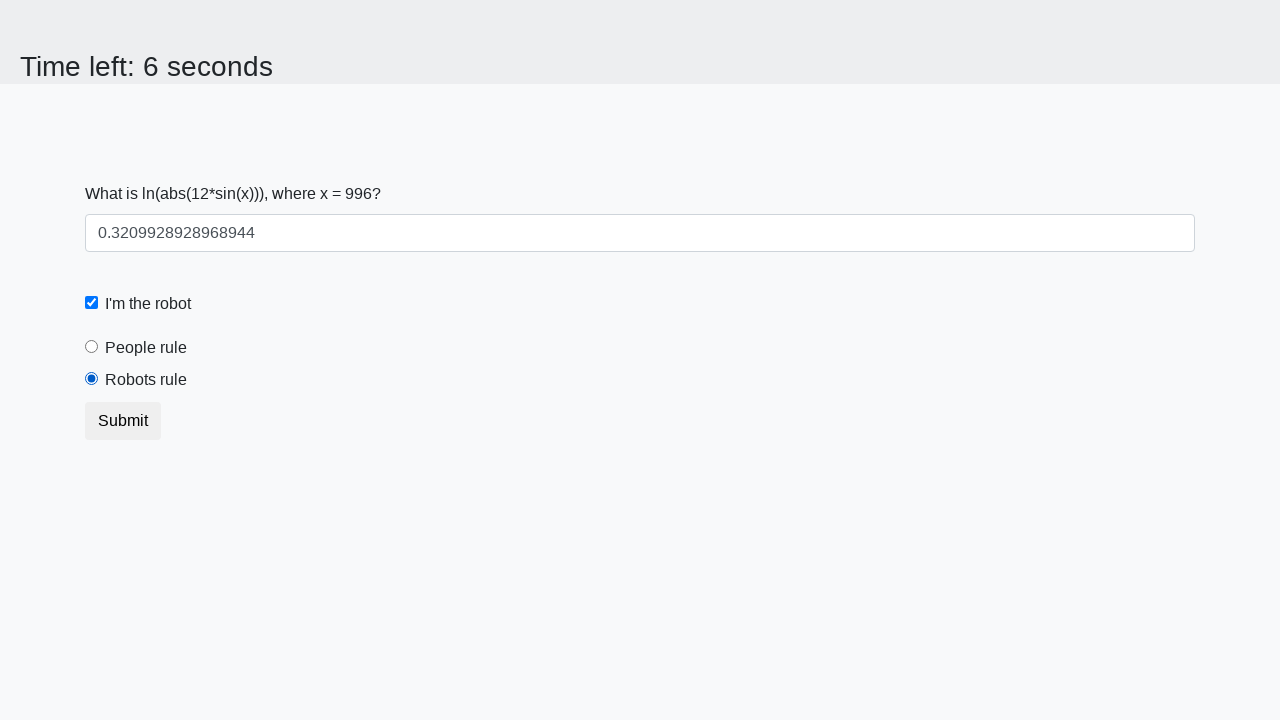

Clicked submit button to submit form at (123, 421) on .btn
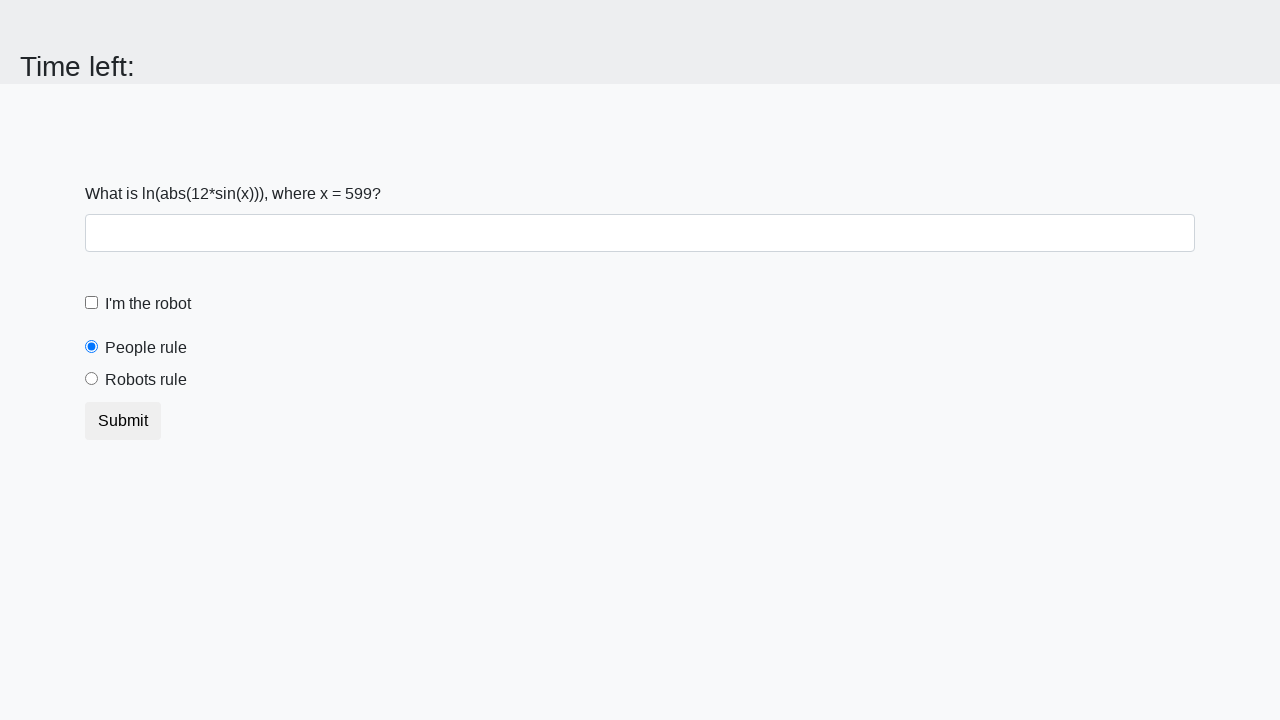

Waited for result page to load
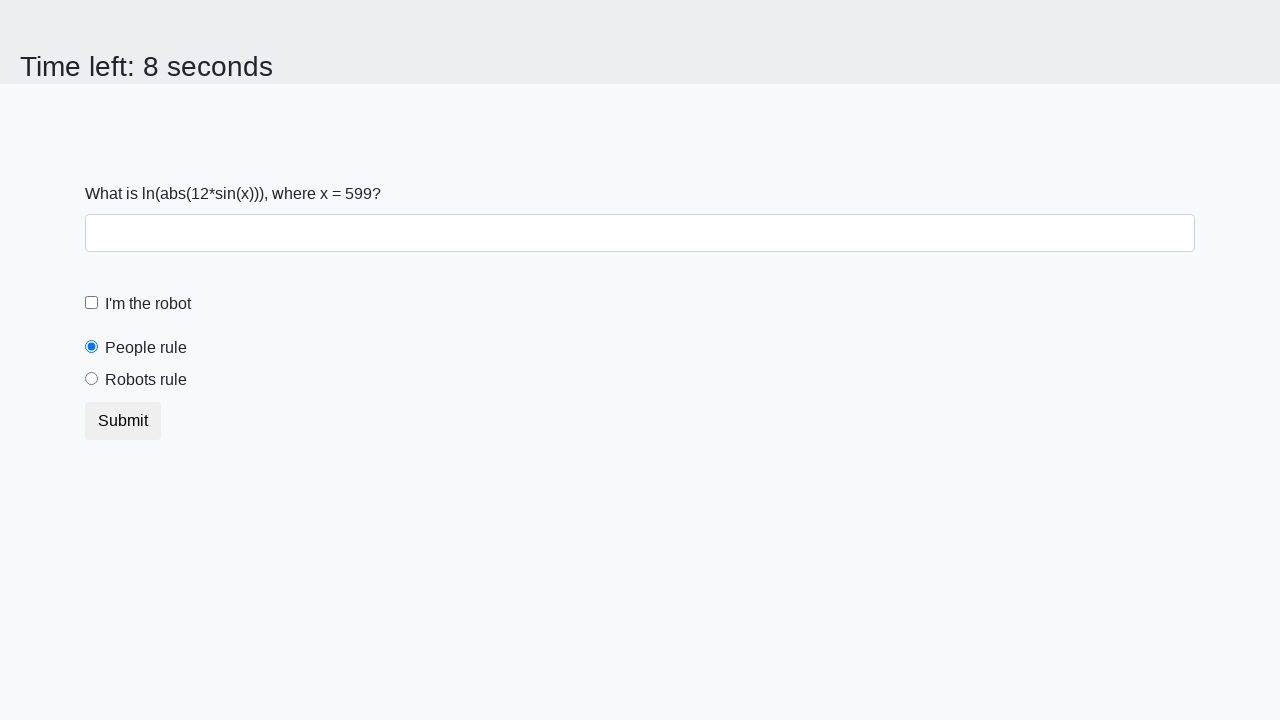

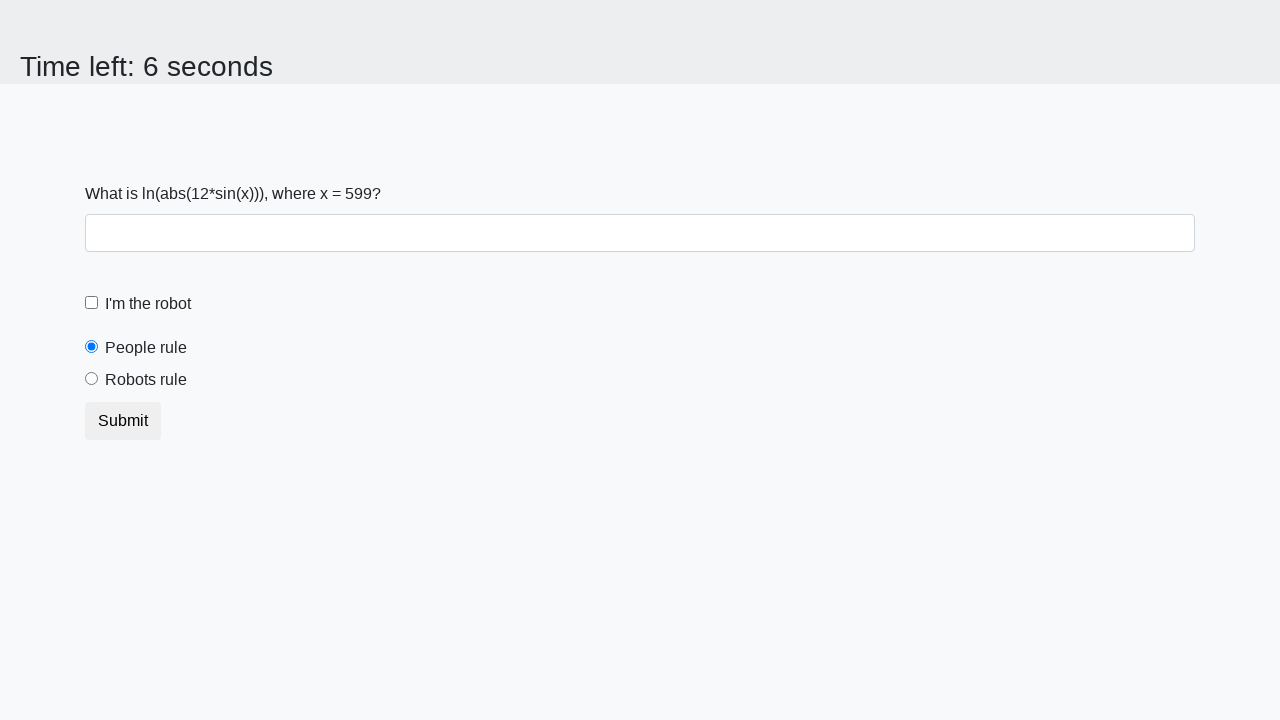